Tests keyboard key press functionality by sending SPACE and LEFT arrow keys to an element and verifying the displayed result text matches the expected key press.

Starting URL: http://the-internet.herokuapp.com/key_presses

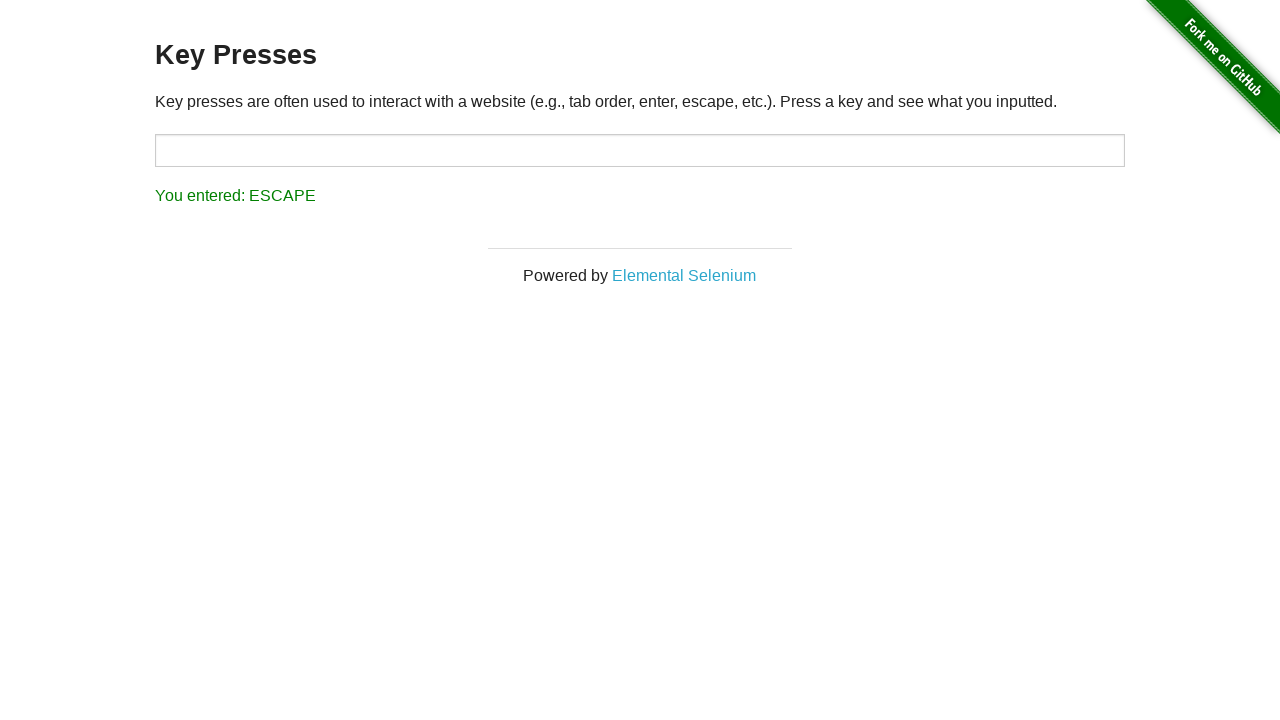

Pressed SPACE key on target element on #target
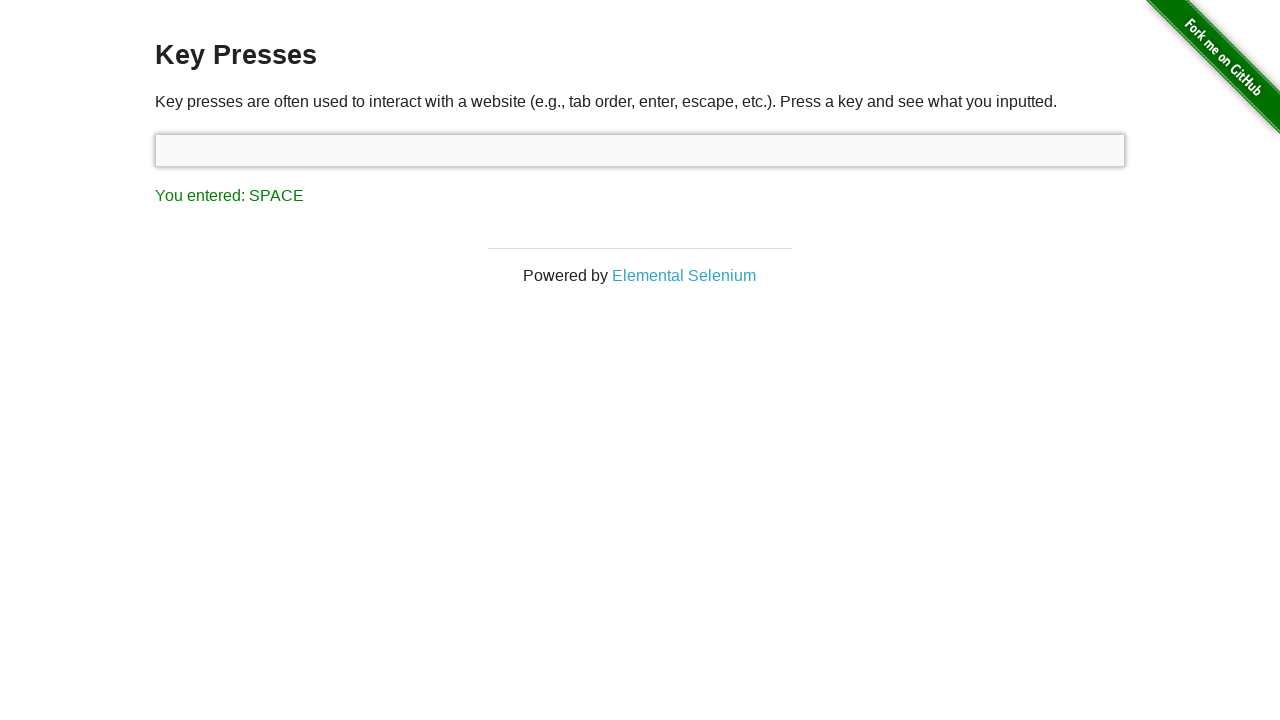

Retrieved result text after SPACE key press
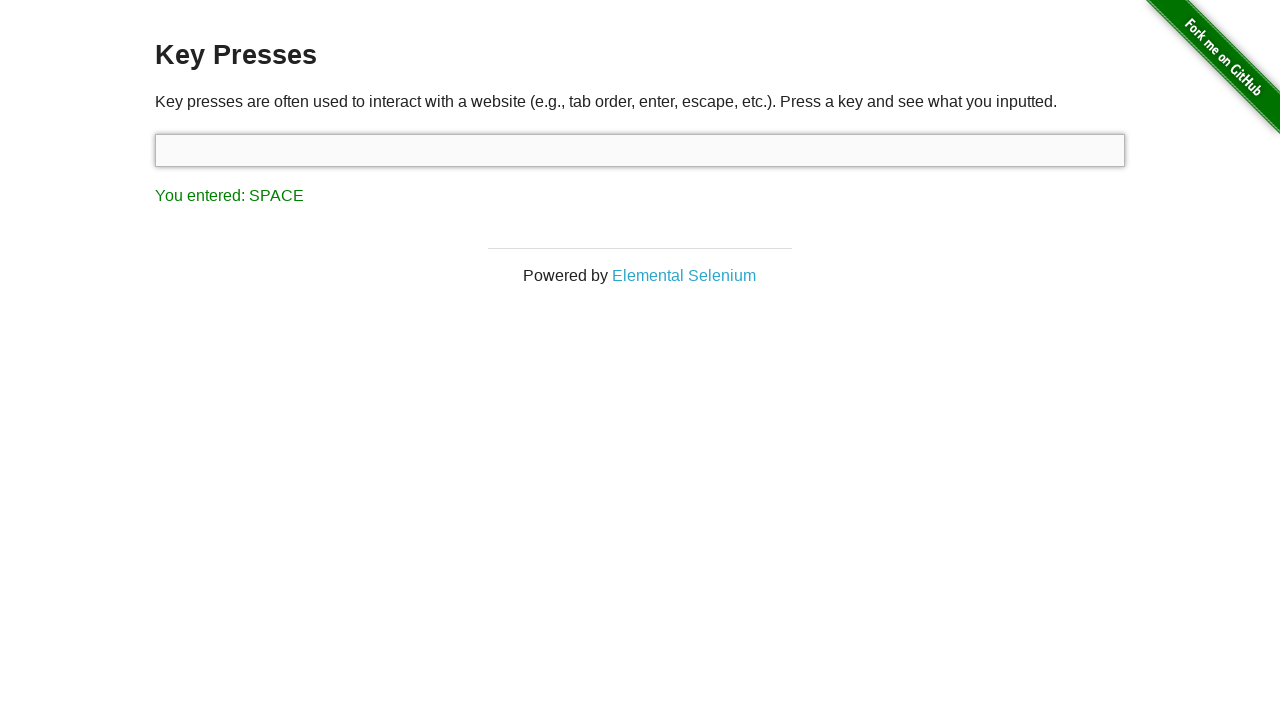

Verified result text contains 'You entered: SPACE'
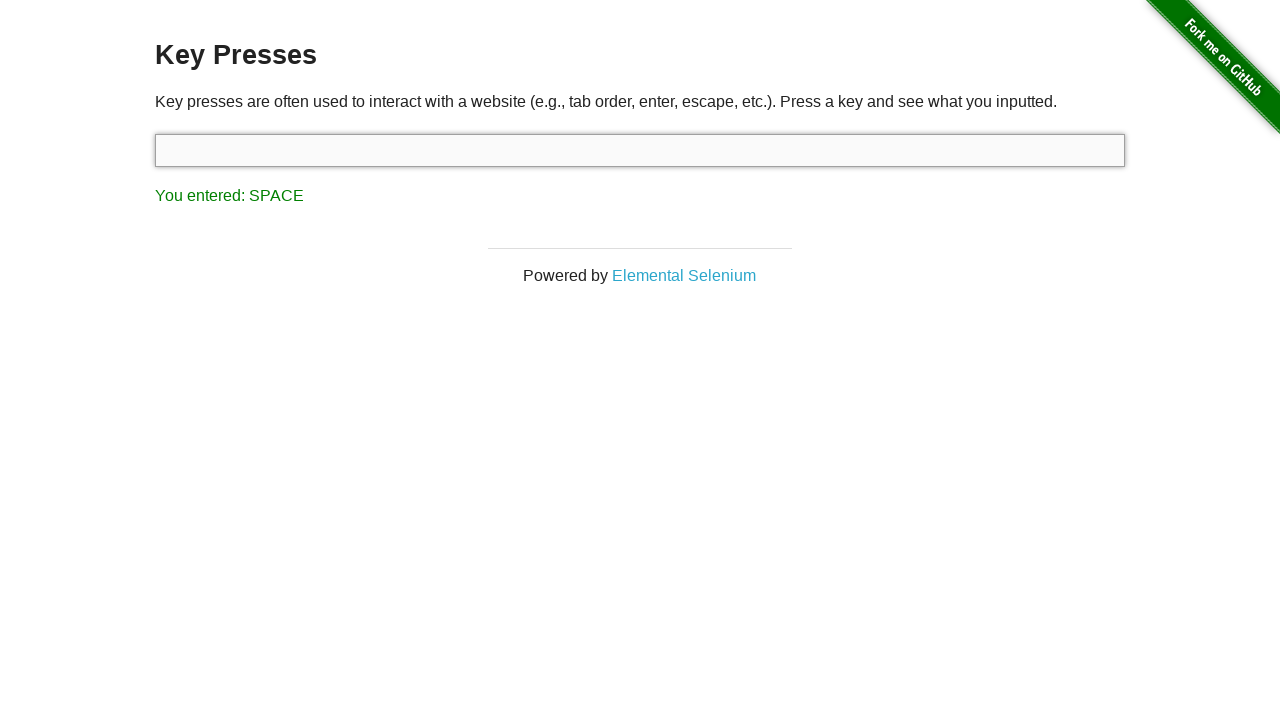

Pressed LEFT arrow key
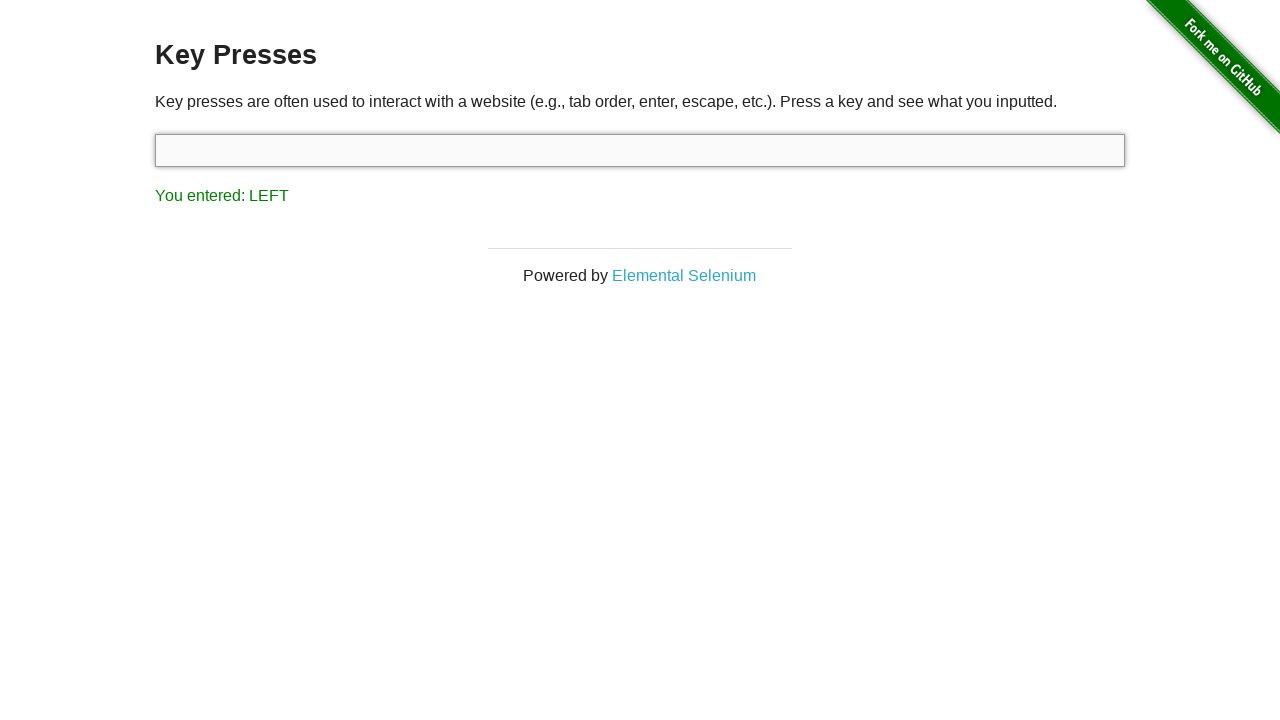

Retrieved result text after LEFT arrow key press
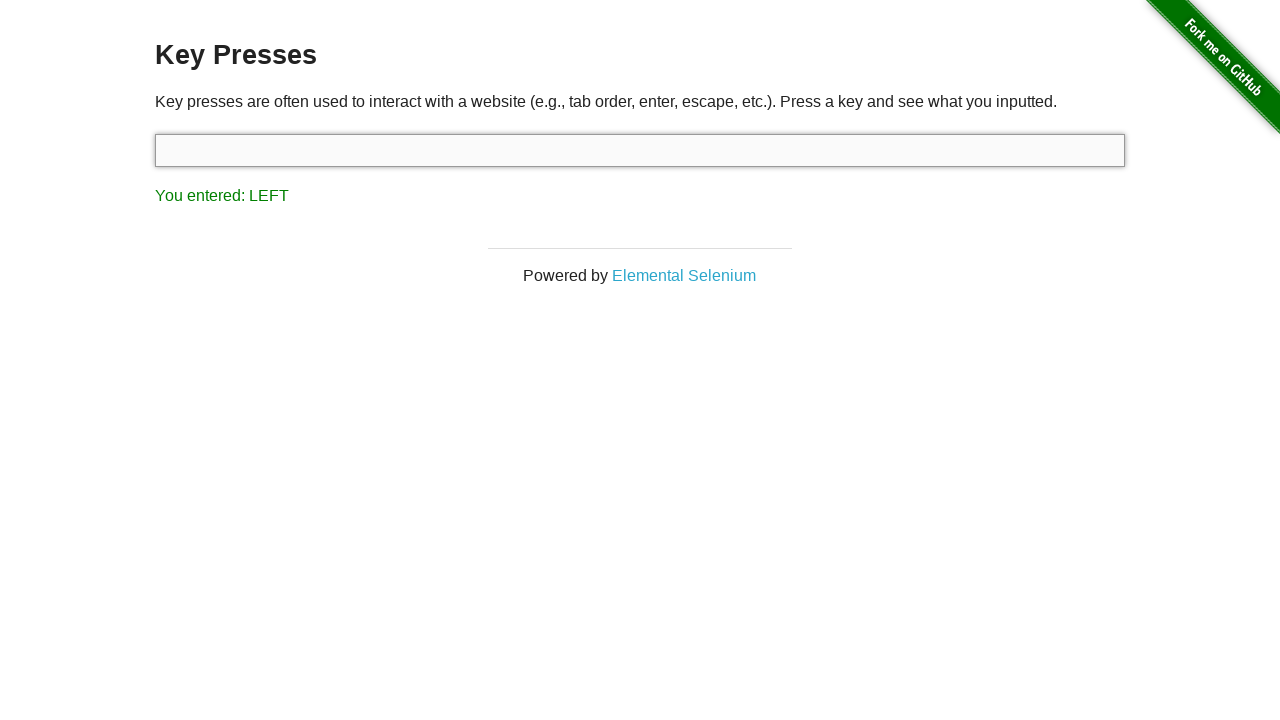

Verified result text contains 'You entered: LEFT'
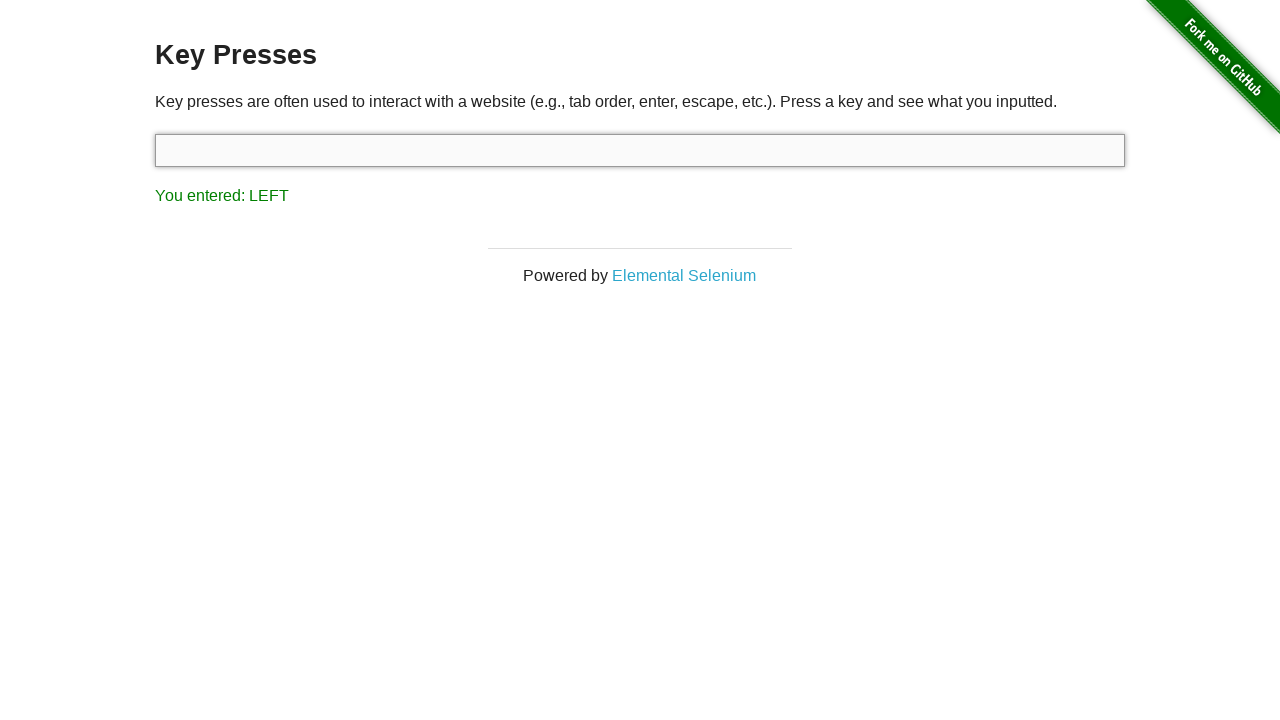

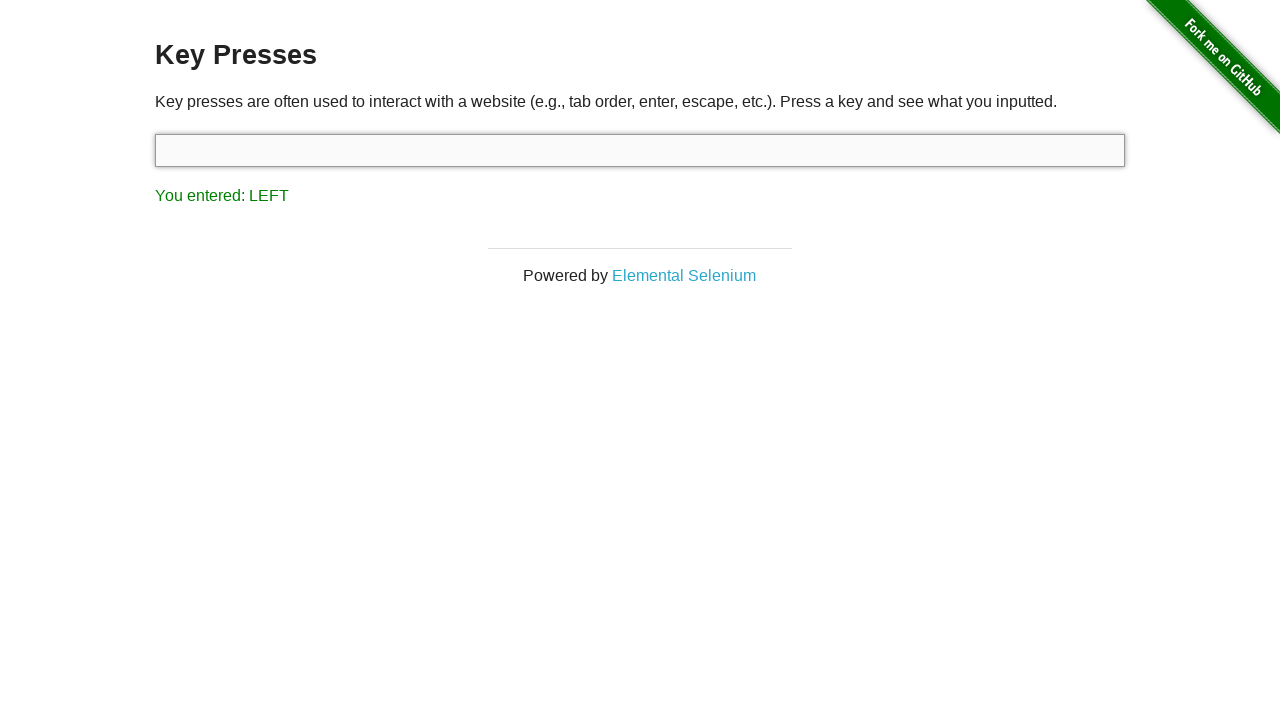